Tests hover functionality on user profile images, verifying that hovering reveals user names and that clicking the "View profile" links navigates to profile pages.

Starting URL: http://the-internet.herokuapp.com/hovers

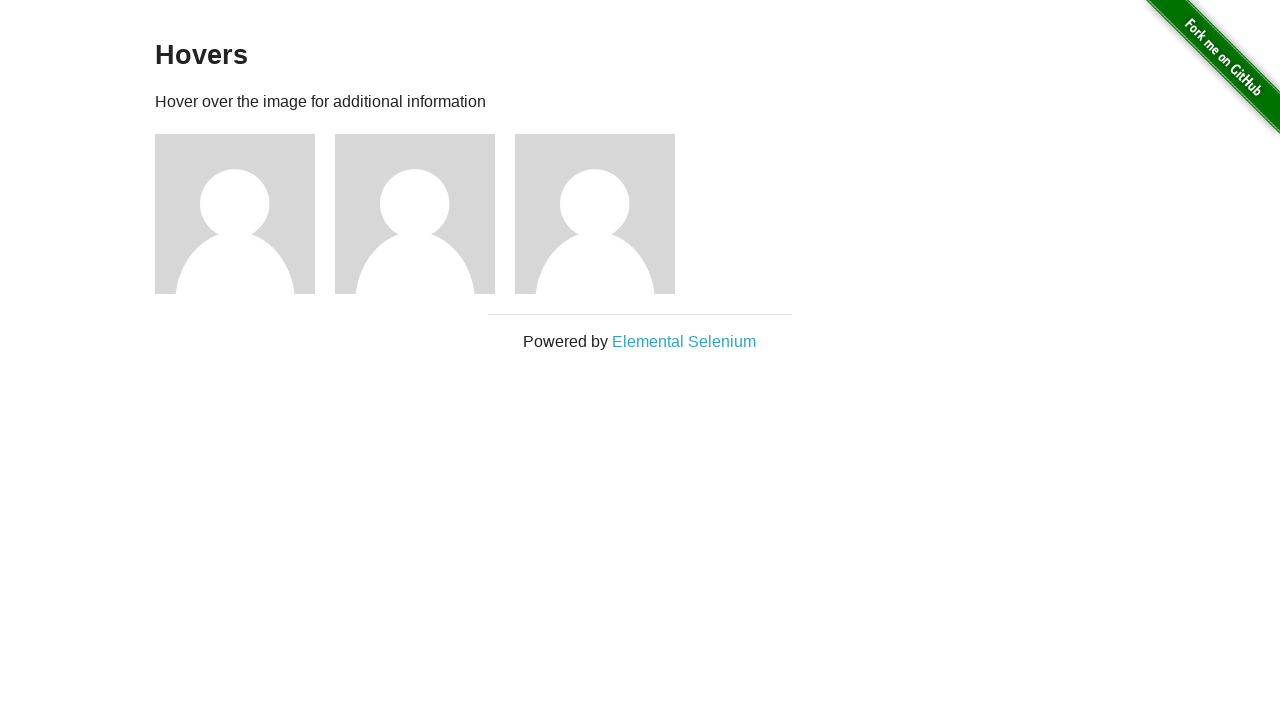

Hovered over User 1 profile image at (235, 214) on xpath=//*[@id='content']/div/div[1]/img
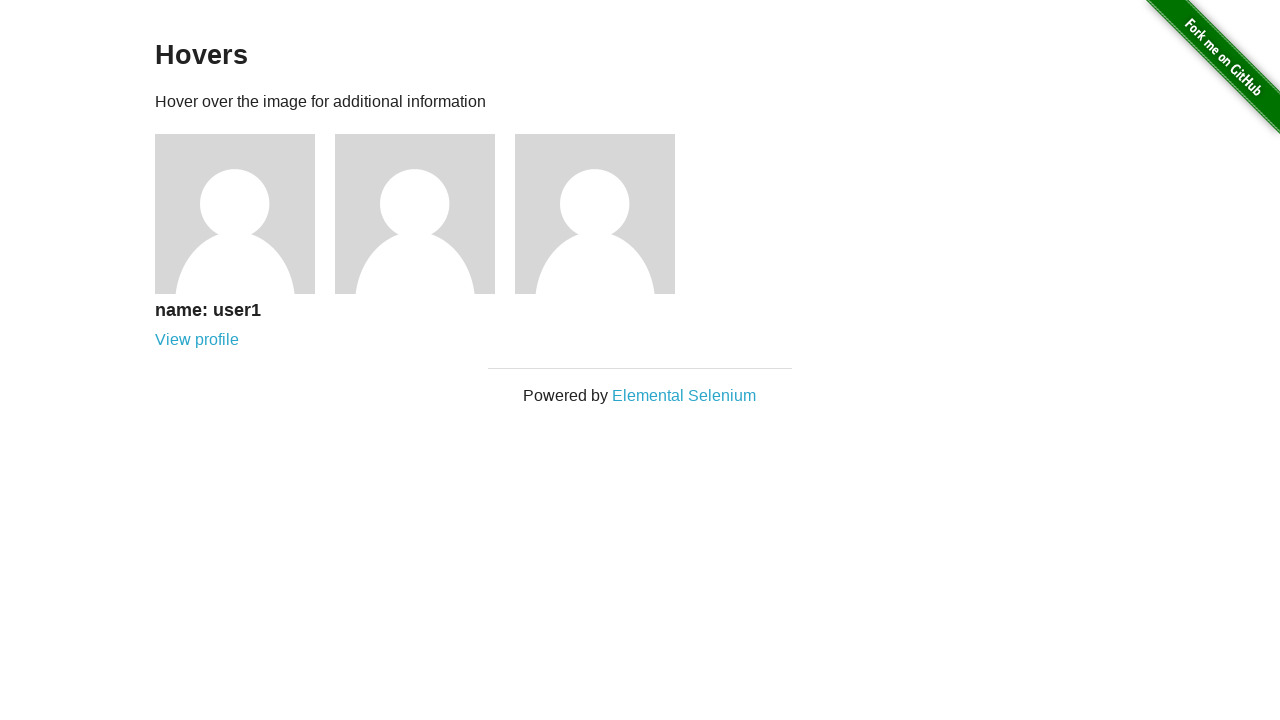

User 1 name appeared after hover
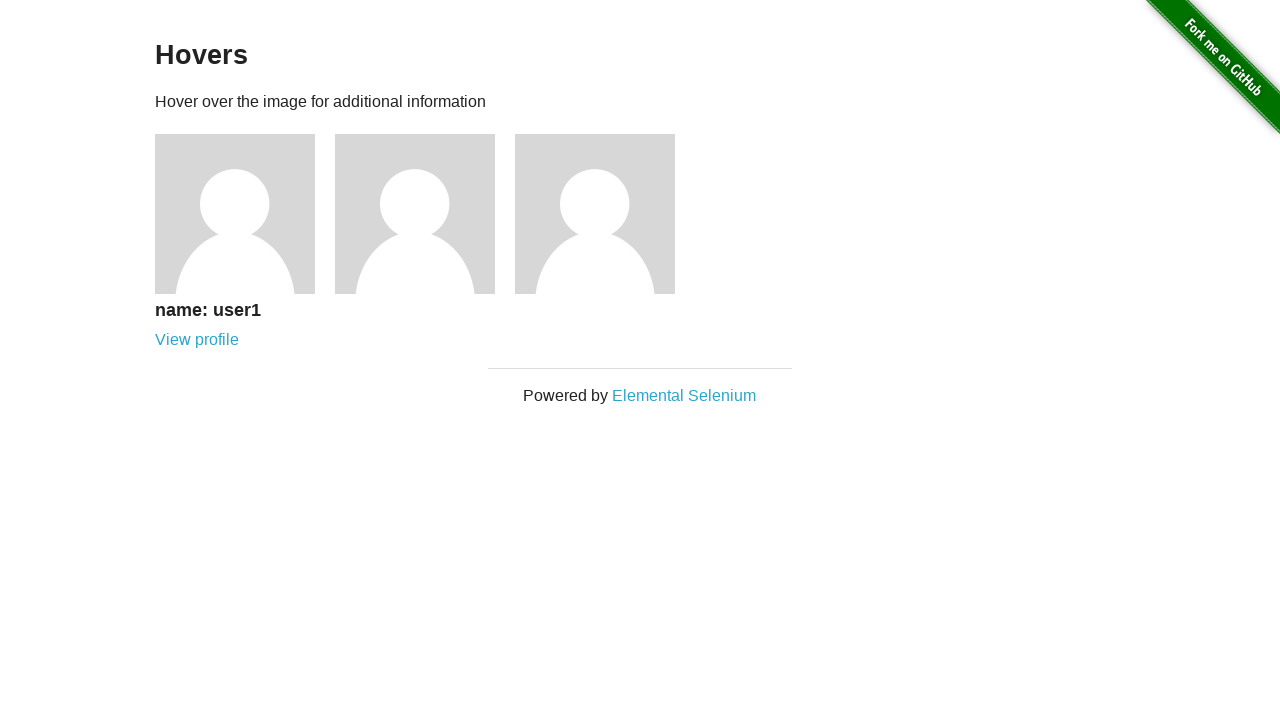

Clicked 'View profile' link for User 1 at (197, 340) on xpath=//*[@id='content']/div/div[1]/div/a
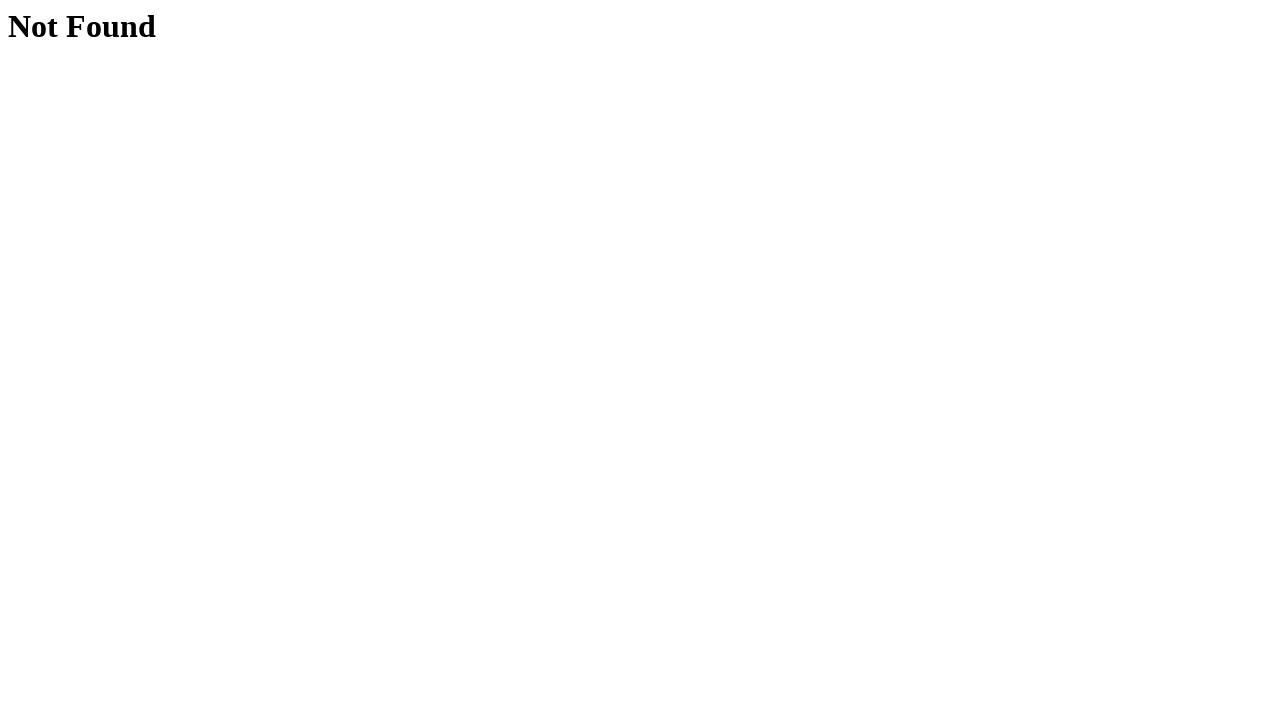

Navigated to User 1 profile page
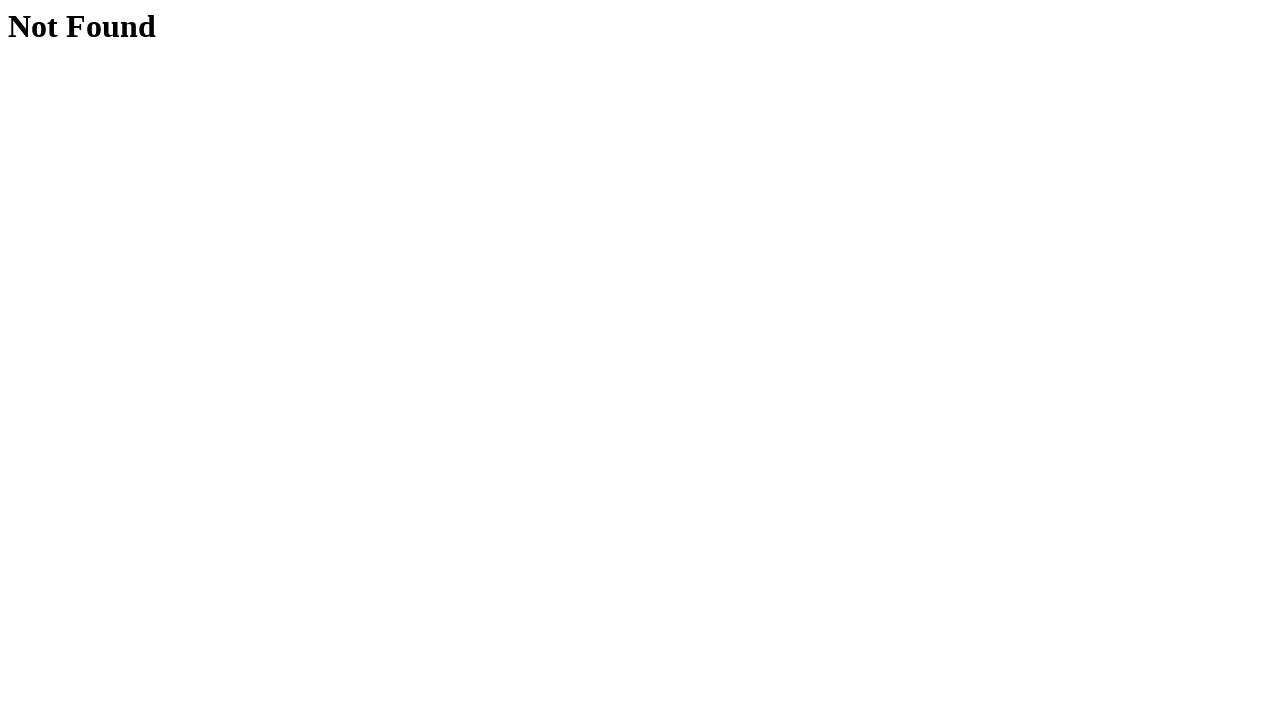

Navigated back to hovers page
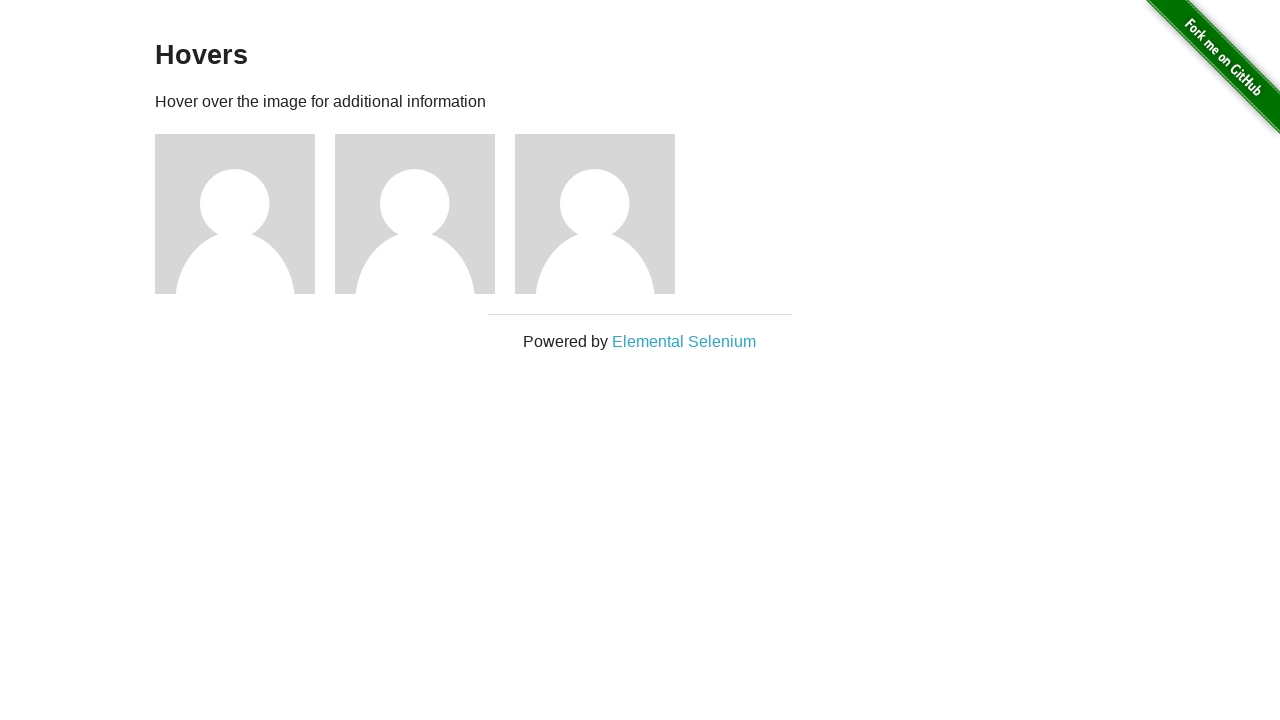

Hovered over User 2 profile image at (415, 214) on xpath=//*[@id='content']/div/div[2]/img
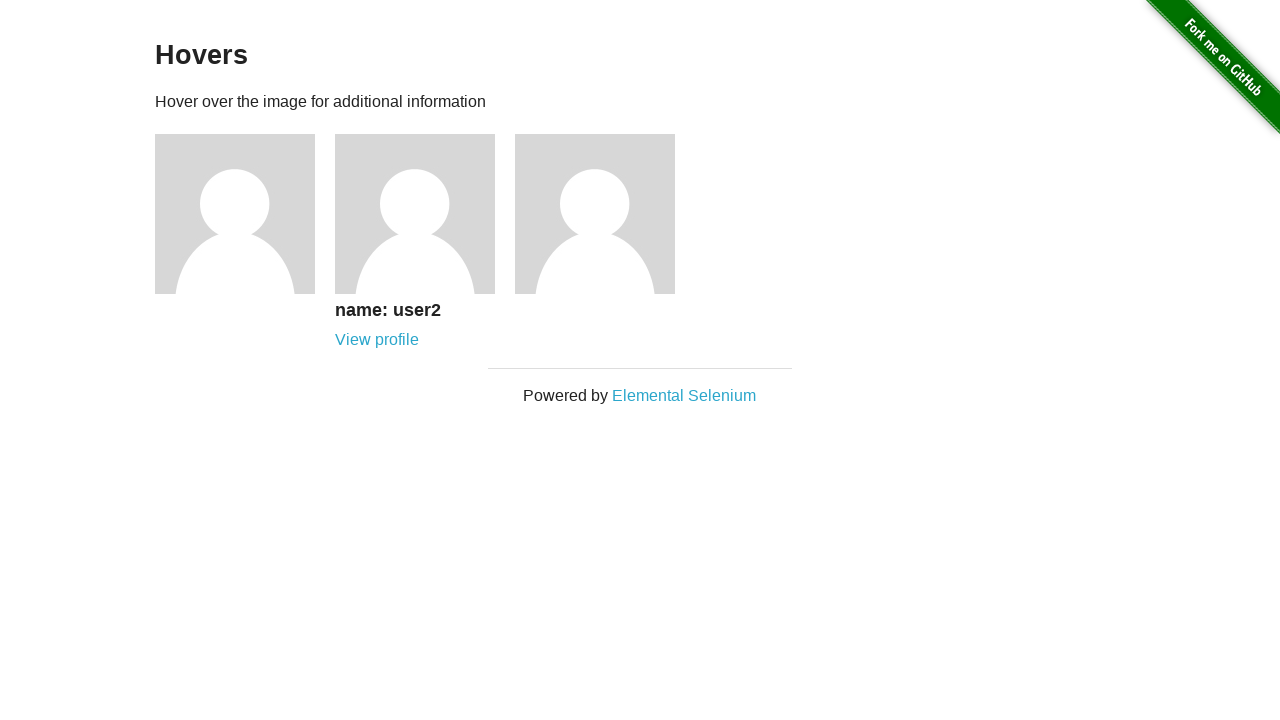

User 2 name appeared after hover
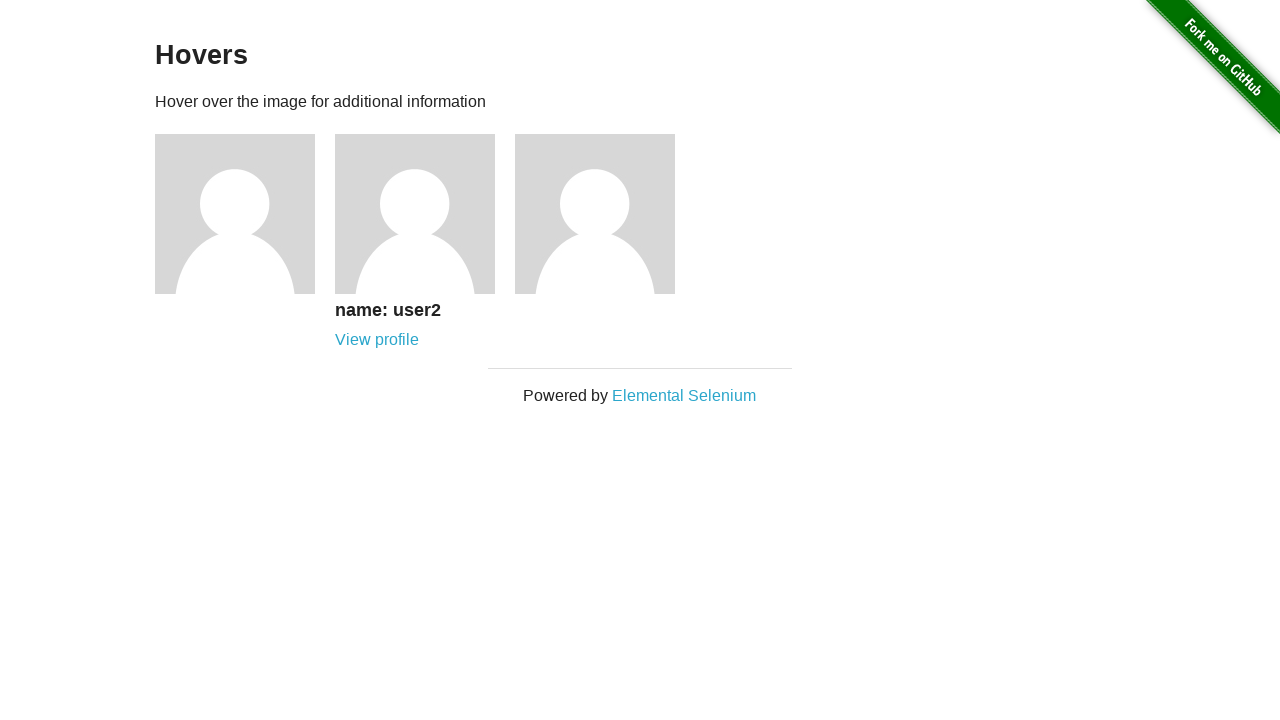

Clicked 'View profile' link for User 2 at (377, 340) on xpath=//*[@id='content']/div/div[2]/div/a
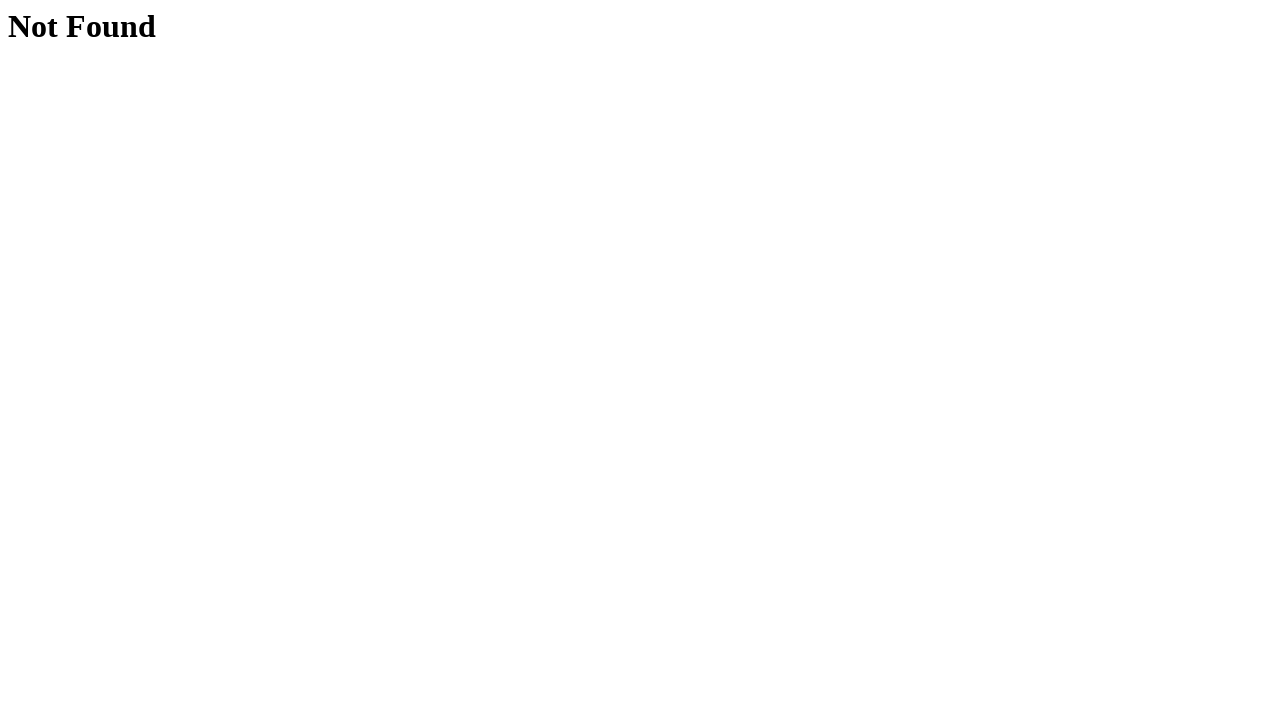

Navigated to User 2 profile page
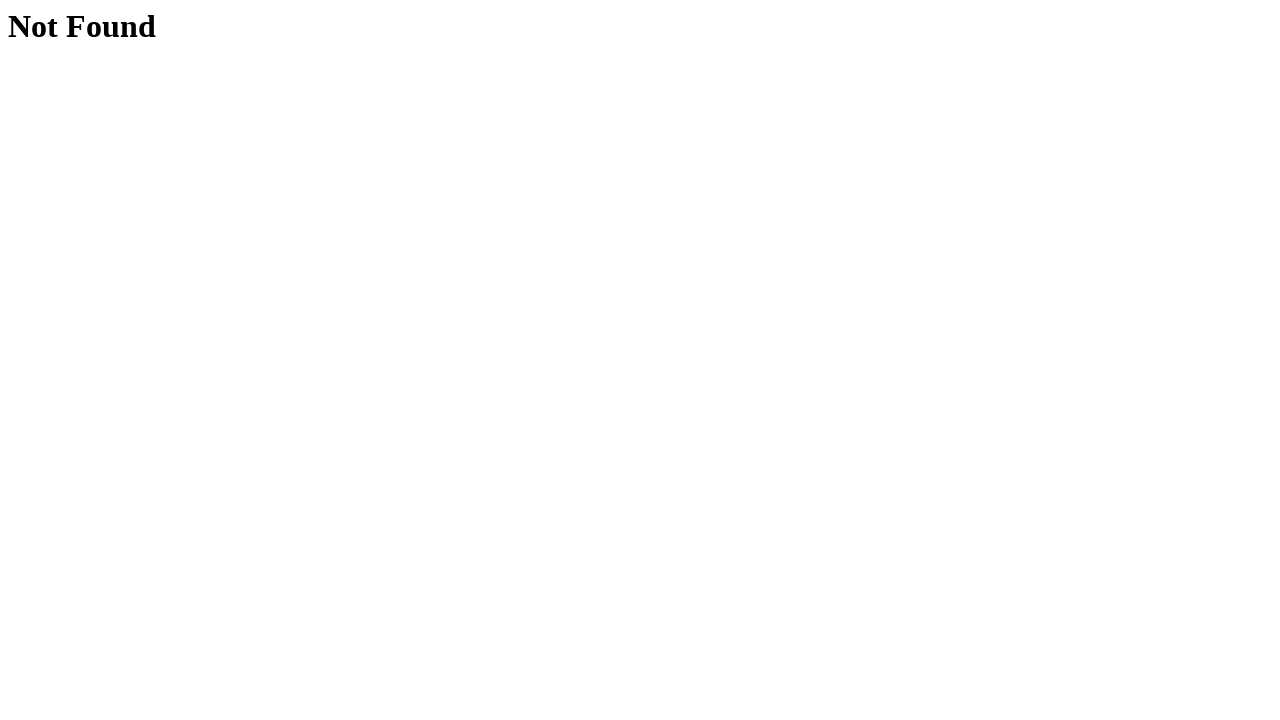

Navigated back to hovers page
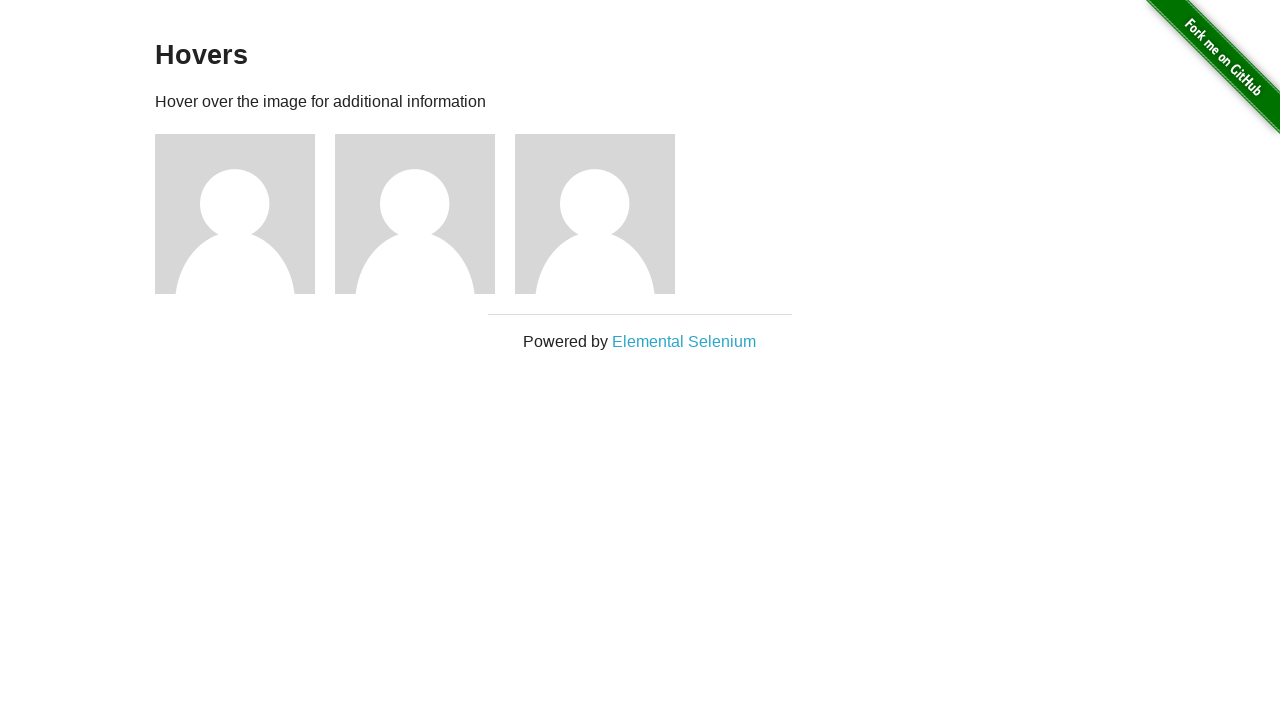

Hovered over User 3 profile image at (595, 214) on xpath=//*[@id='content']/div/div[3]/img
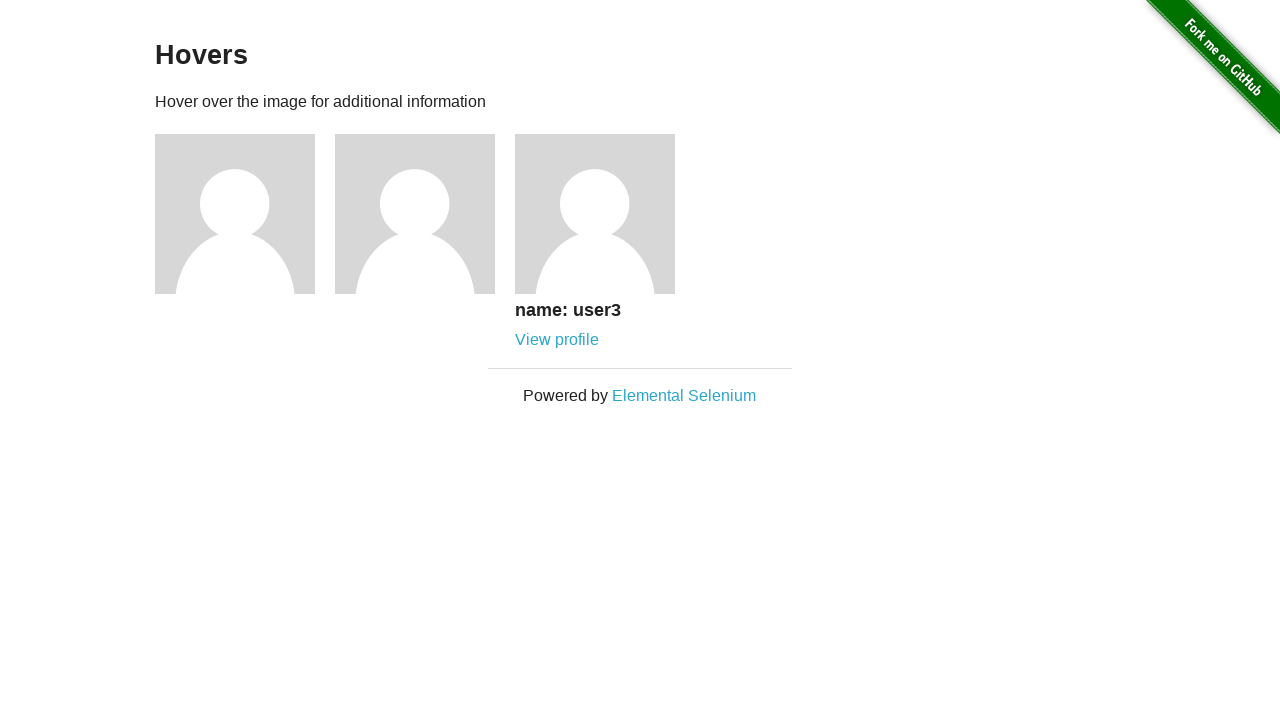

User 3 name appeared after hover
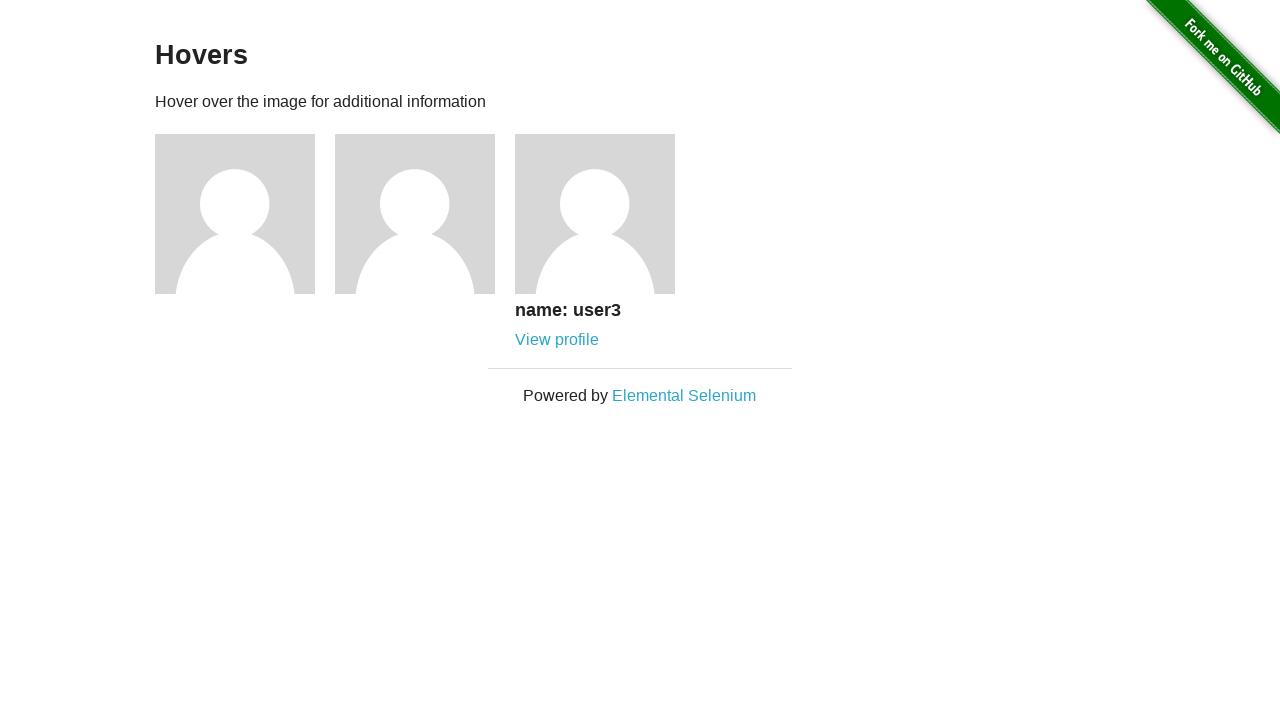

Clicked 'View profile' link for User 3 at (557, 340) on xpath=//*[@id='content']/div/div[3]/div/a
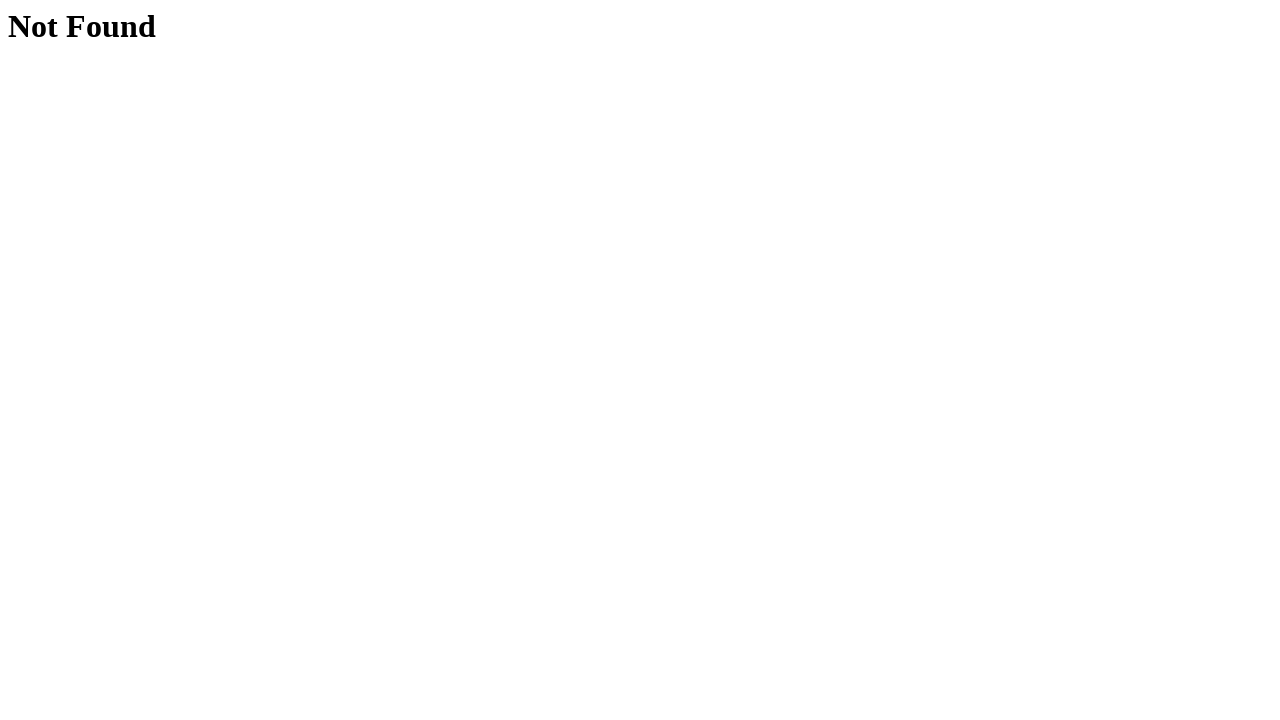

Navigated to User 3 profile page
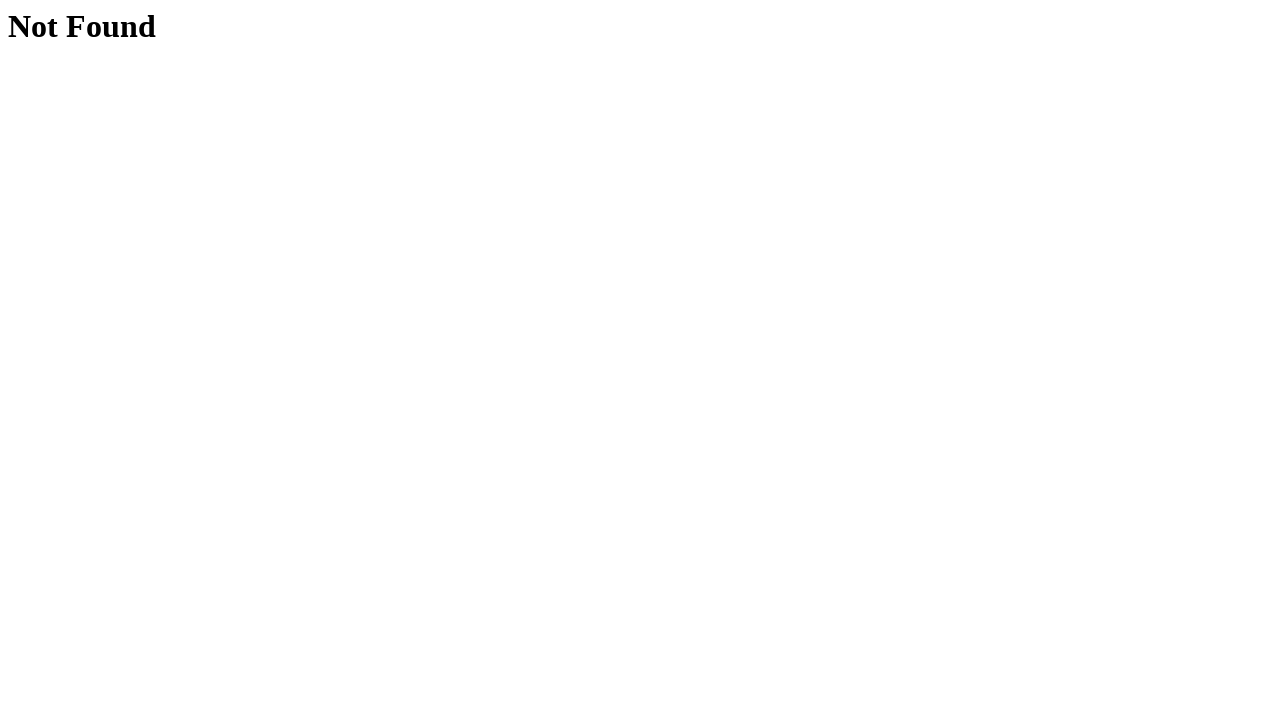

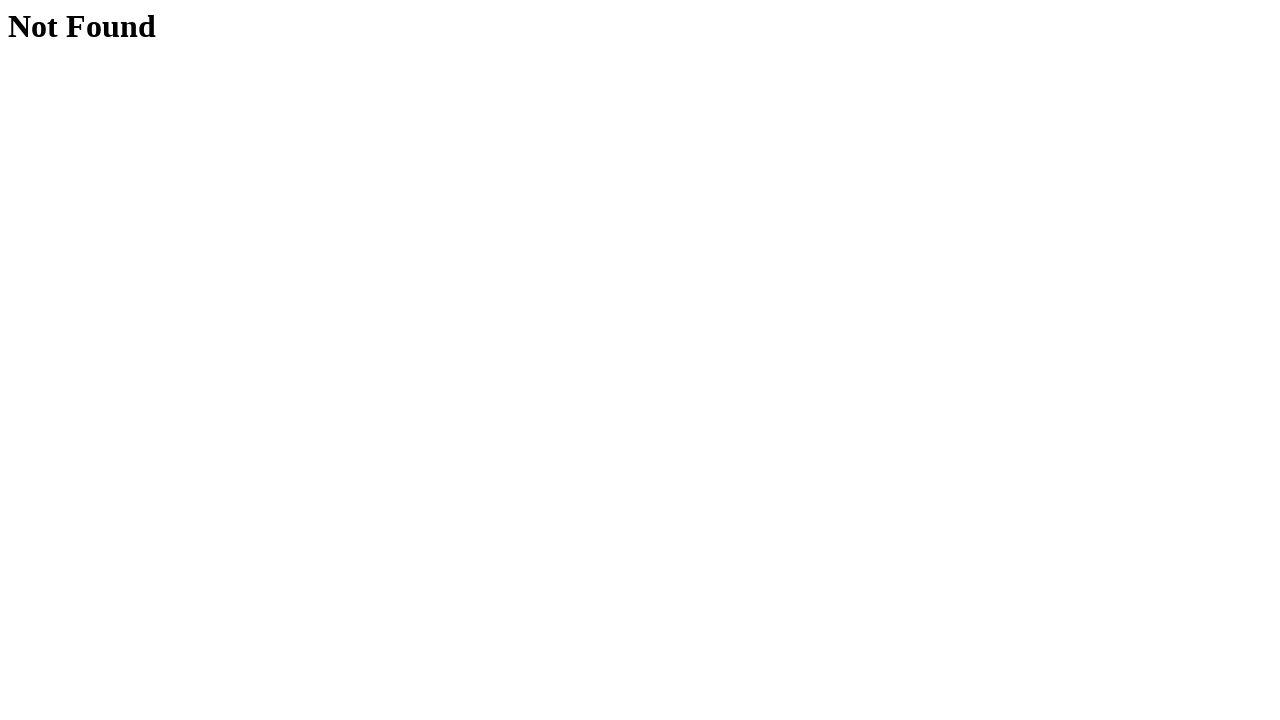